Navigates to a Stepik lesson page and waits for it to load. This is a basic browser initialization test that verifies the page can be accessed.

Starting URL: https://stepik.org/lesson/25969/step/8

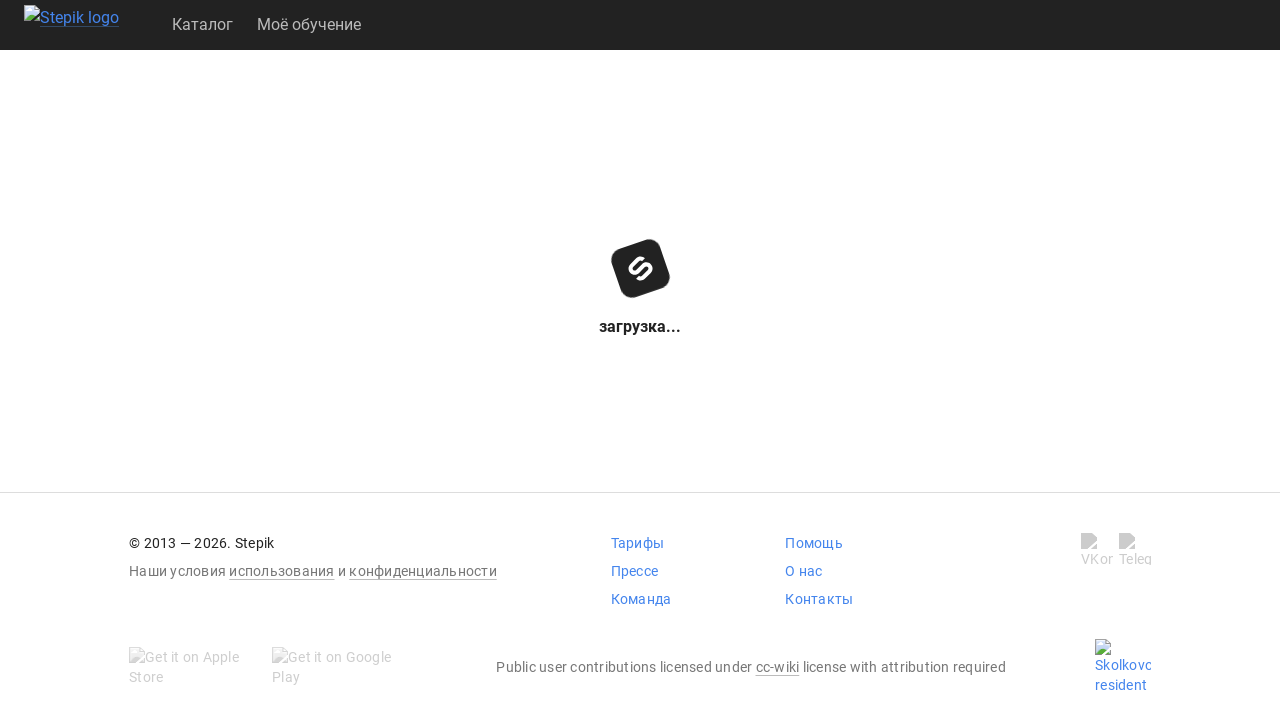

Waited for page DOM to be fully loaded
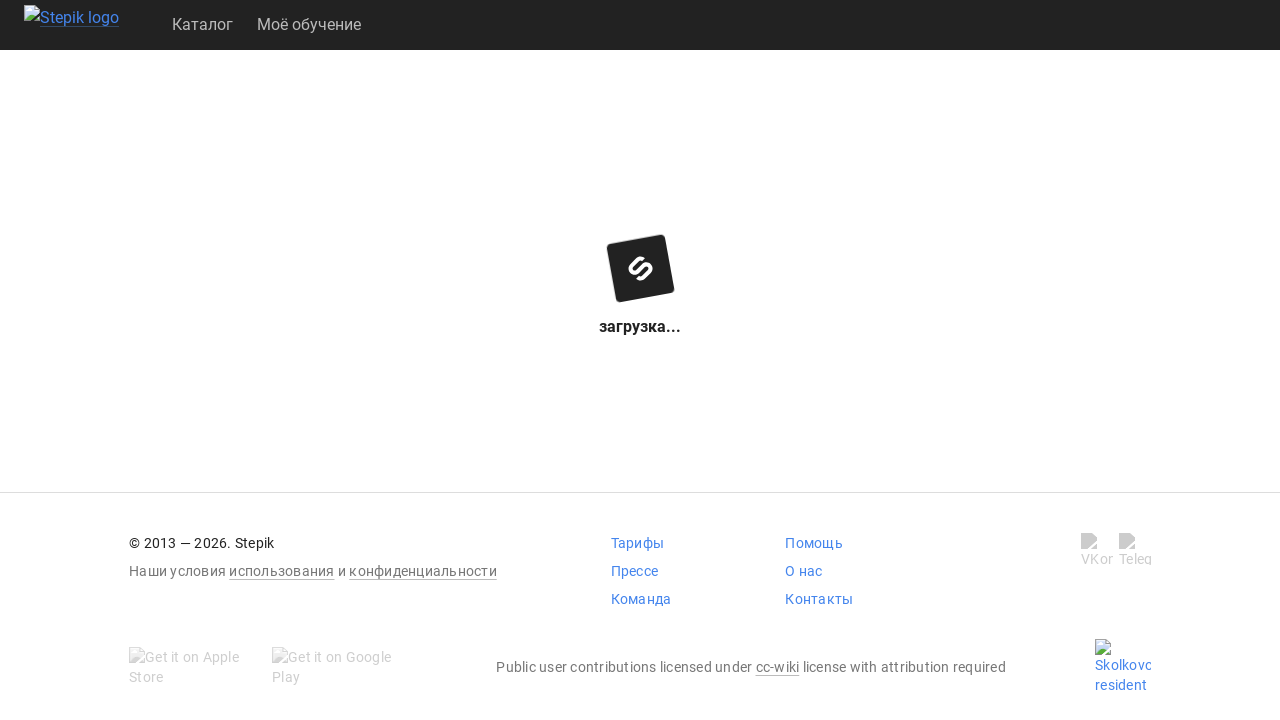

Verified body element is present on Stepik lesson page
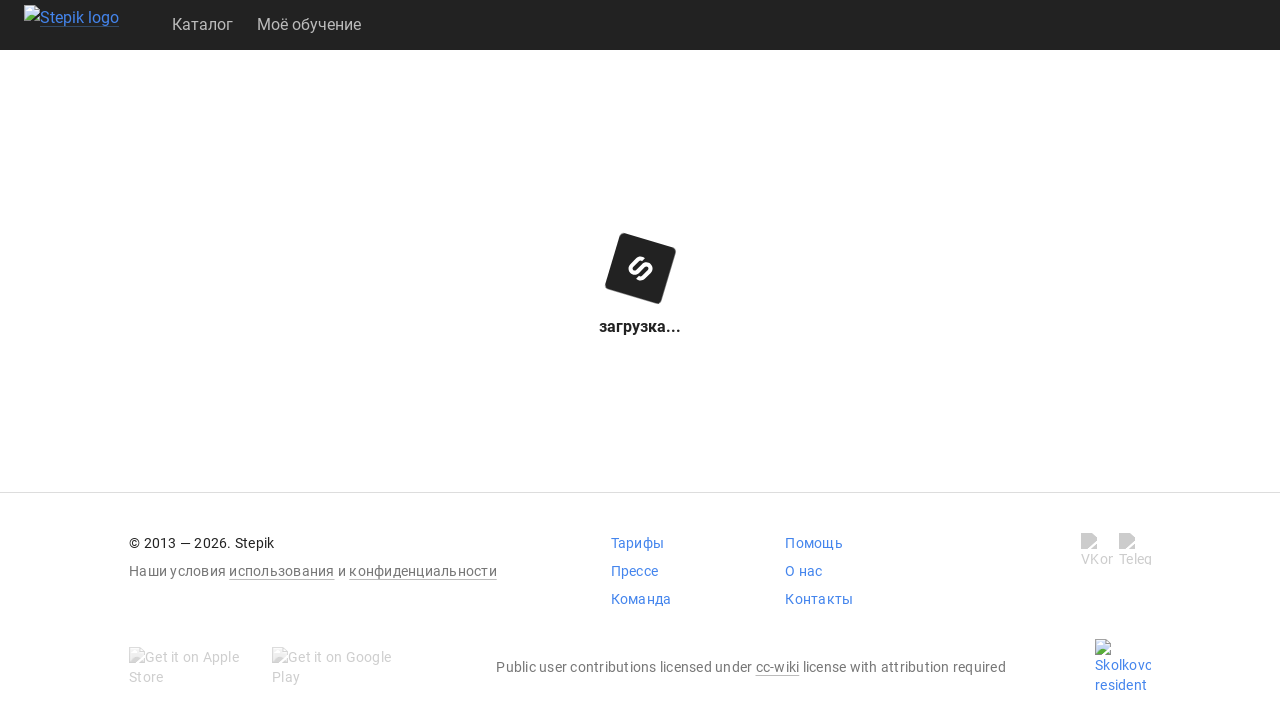

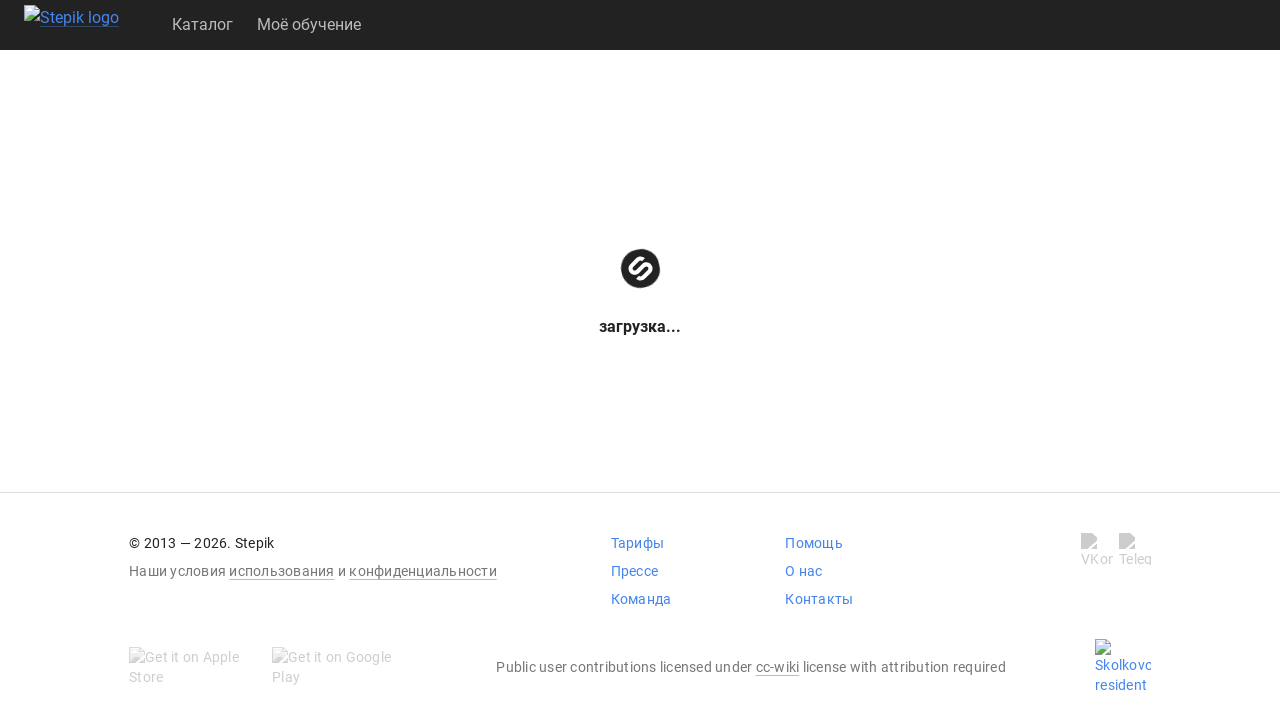